Opens the DemoQA Practice Form page and verifies that key form elements (title, registration form title, first name field, and last name field) are displayed on the page.

Starting URL: https://demoqa.com/automation-practice-form

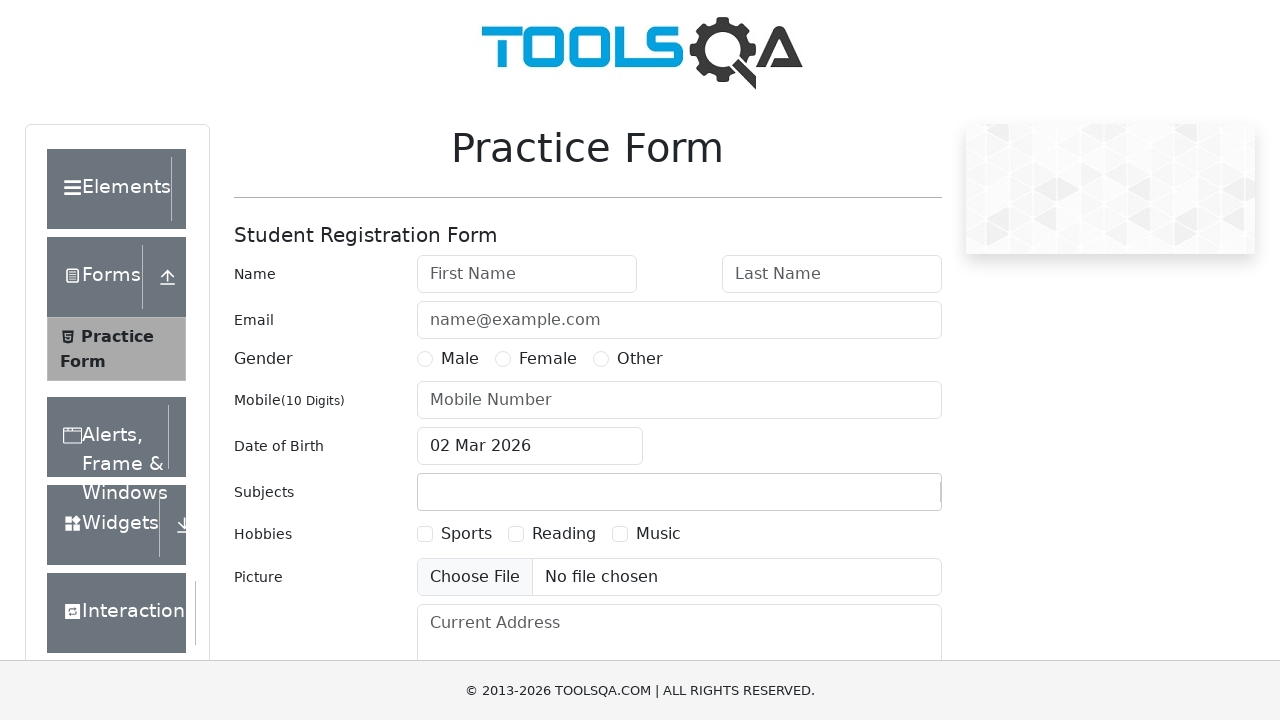

Waited for Practice Form title to be present in DOM
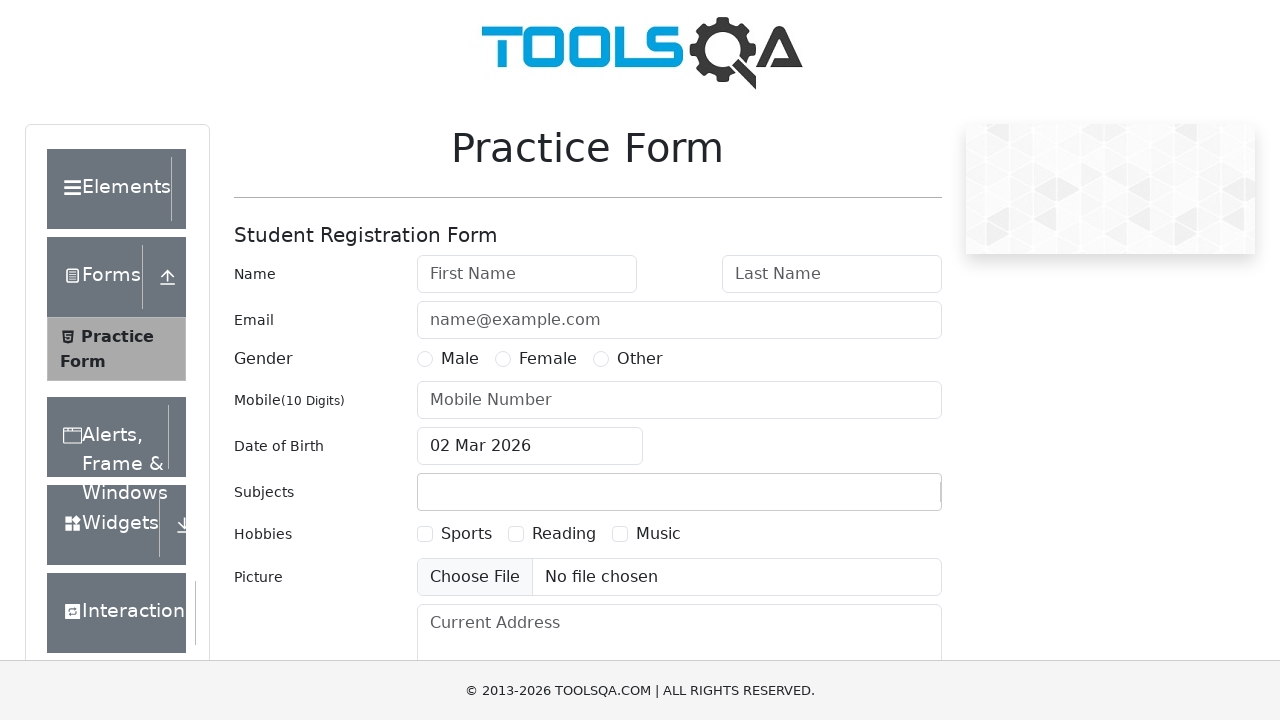

Verified Practice Form title is visible
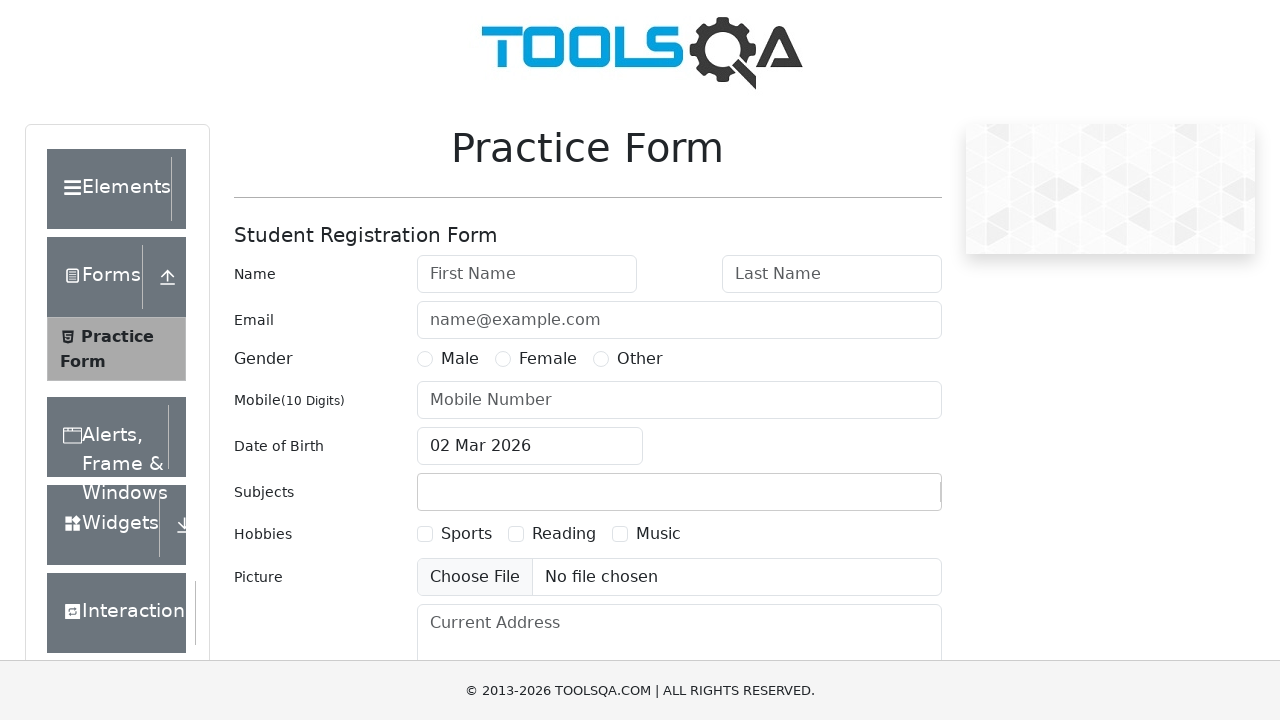

Verified Student Registration Form title is visible
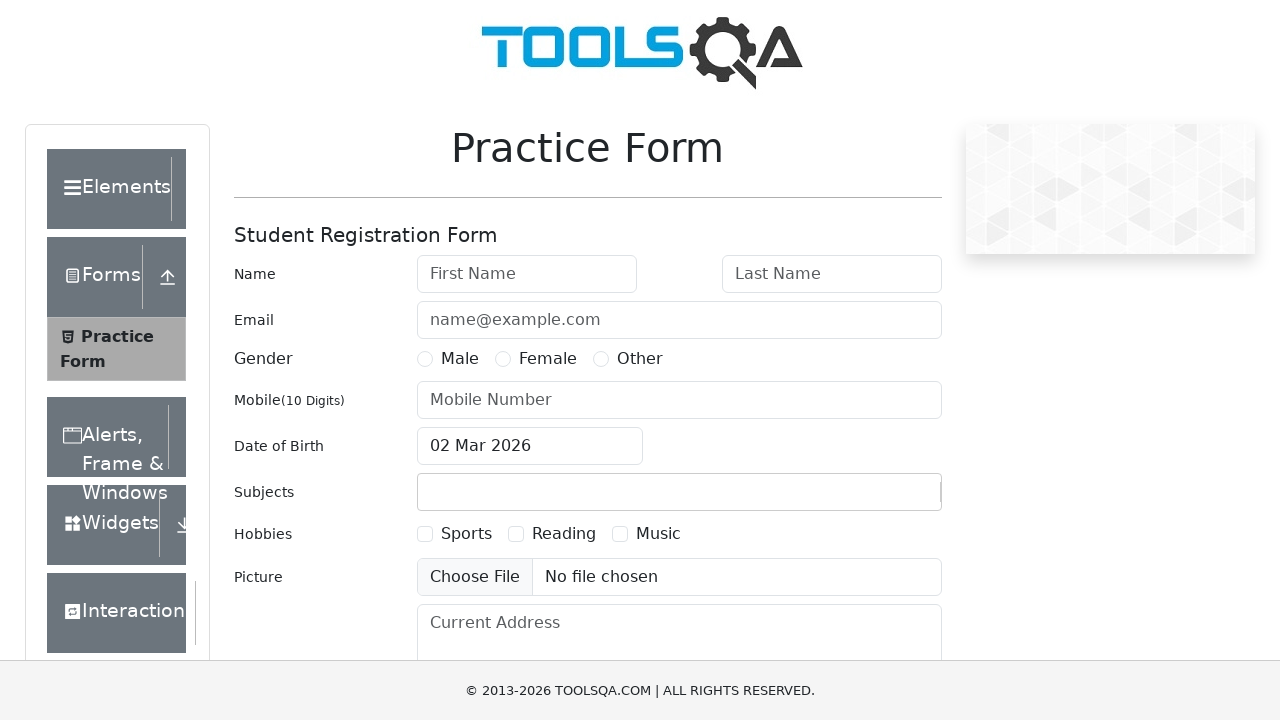

Verified first name field is visible
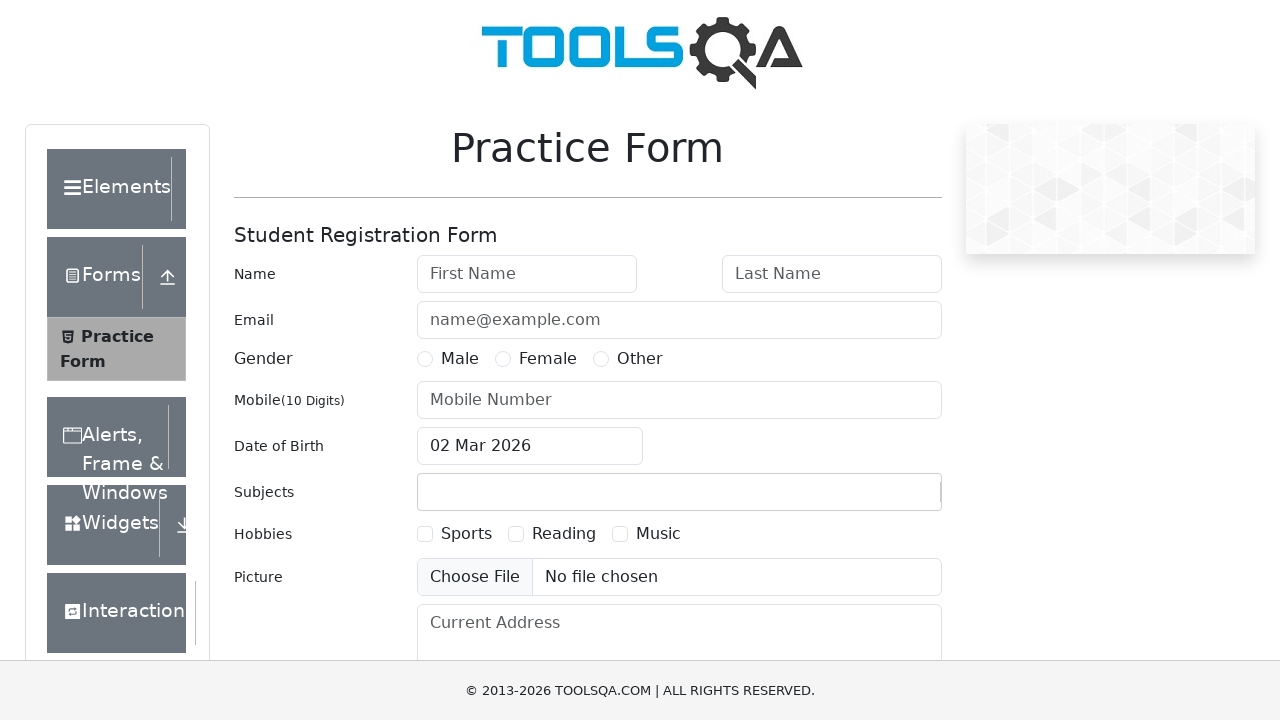

Verified last name field is visible
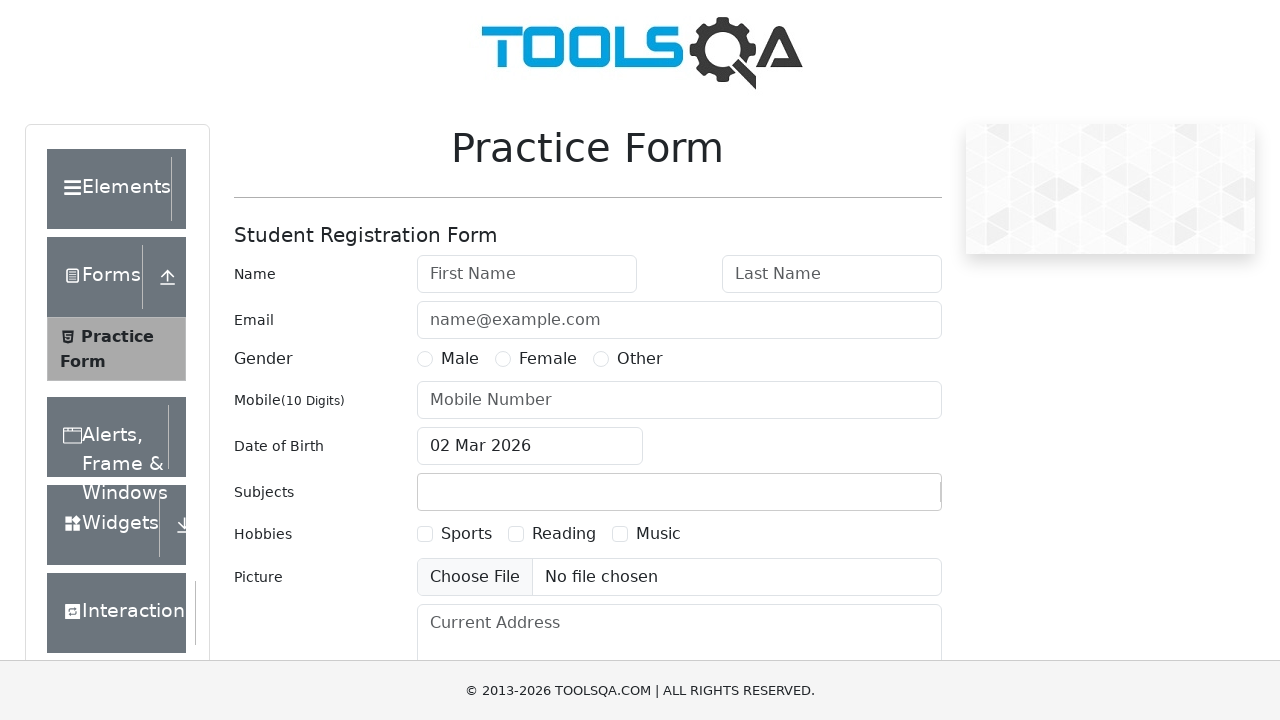

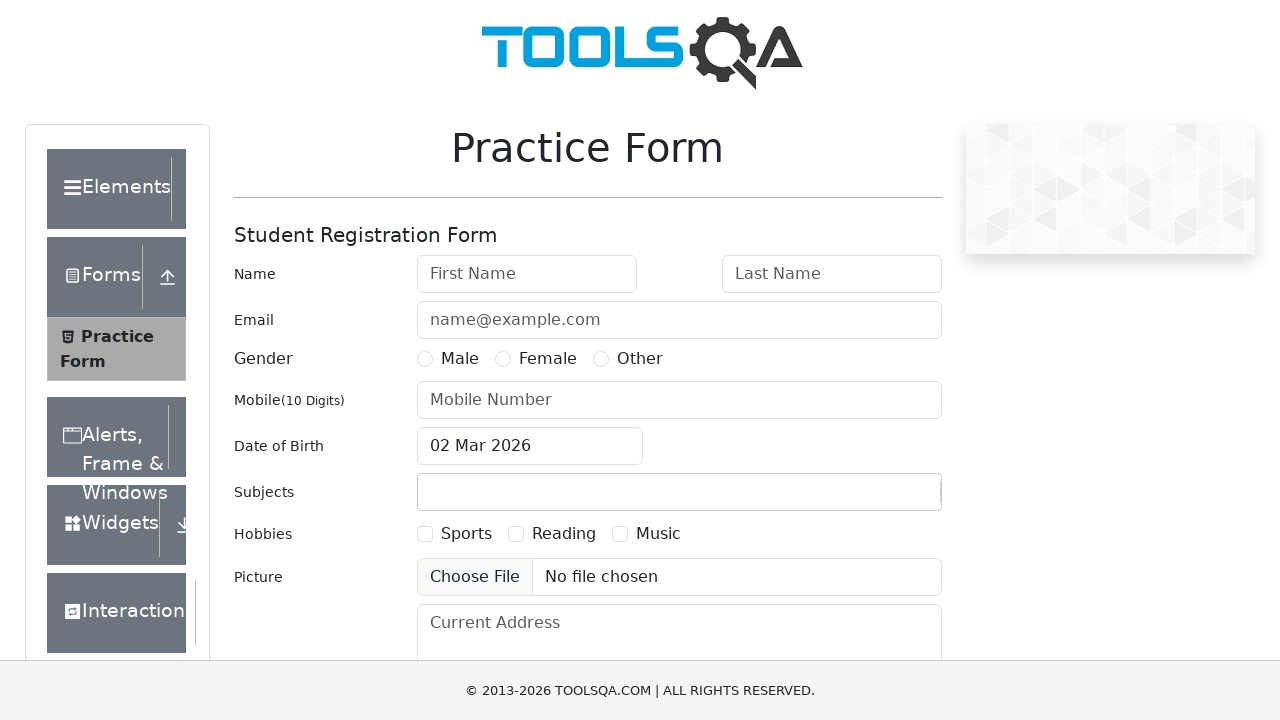